Navigates to CodeceptJS homepage and verifies the URL contains codecept.io

Starting URL: https://codecept.io/

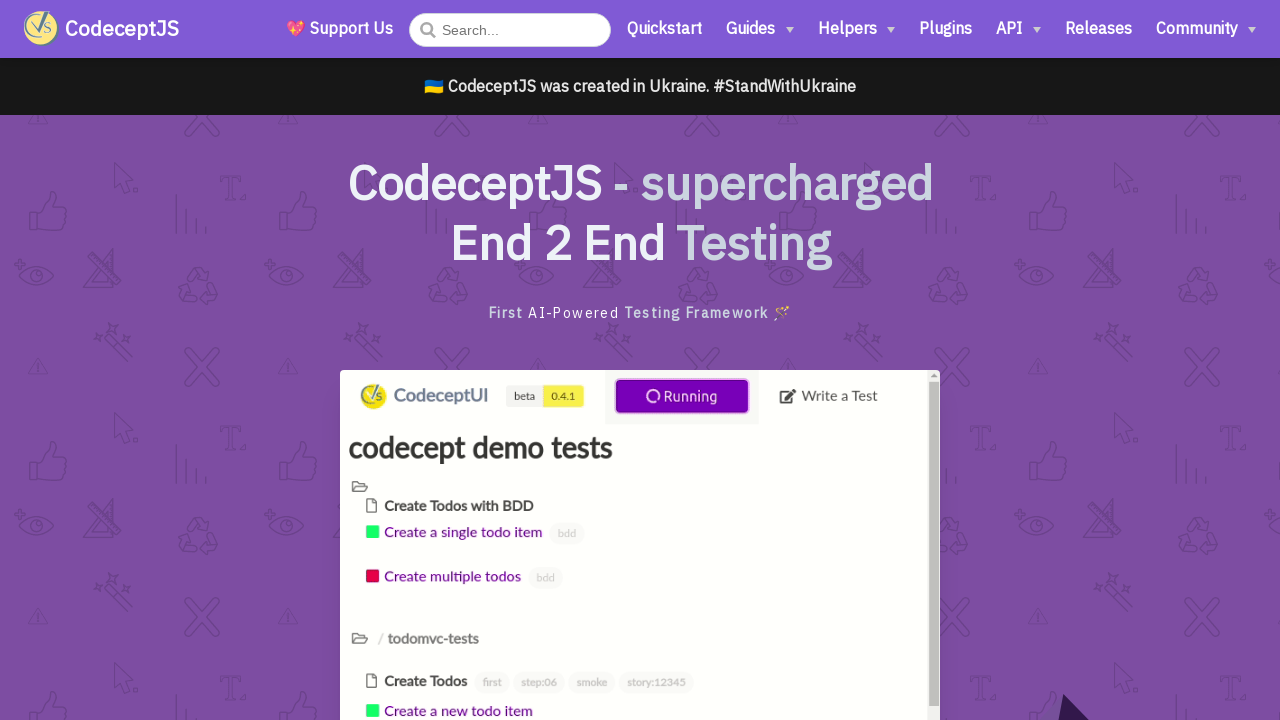

Navigated to CodeceptJS homepage at https://codecept.io/
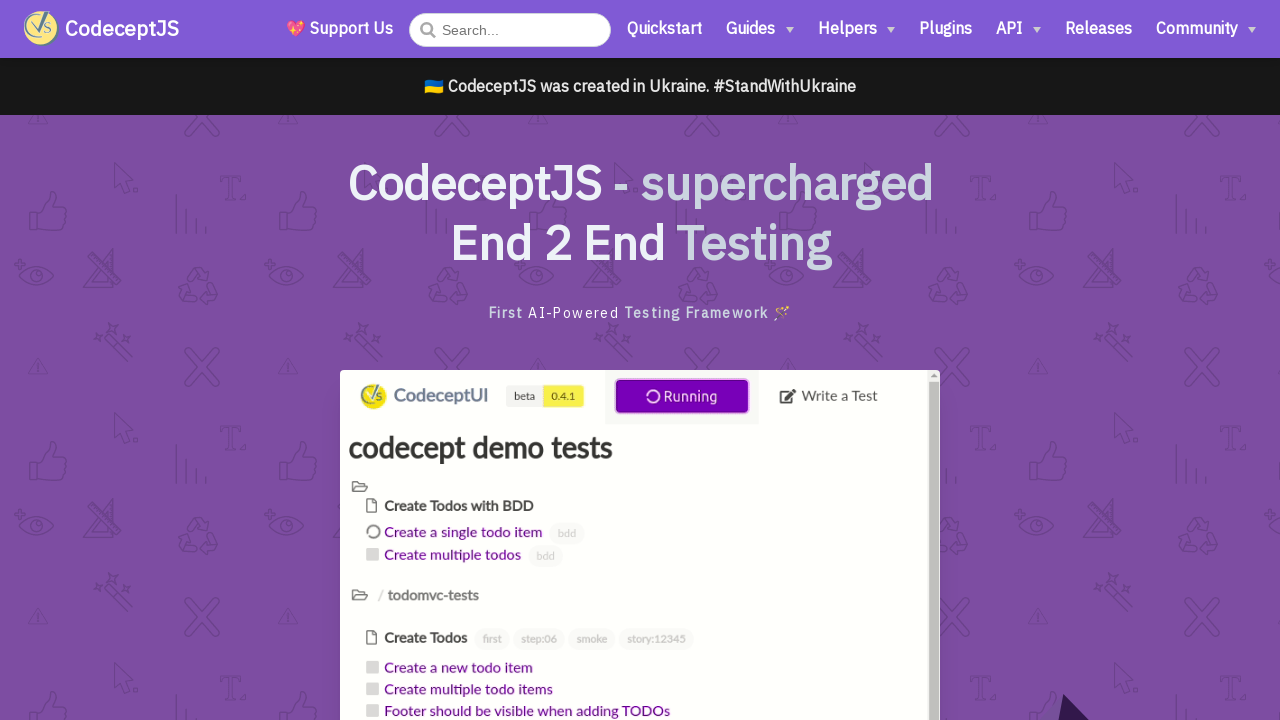

Verified URL contains codecept.io
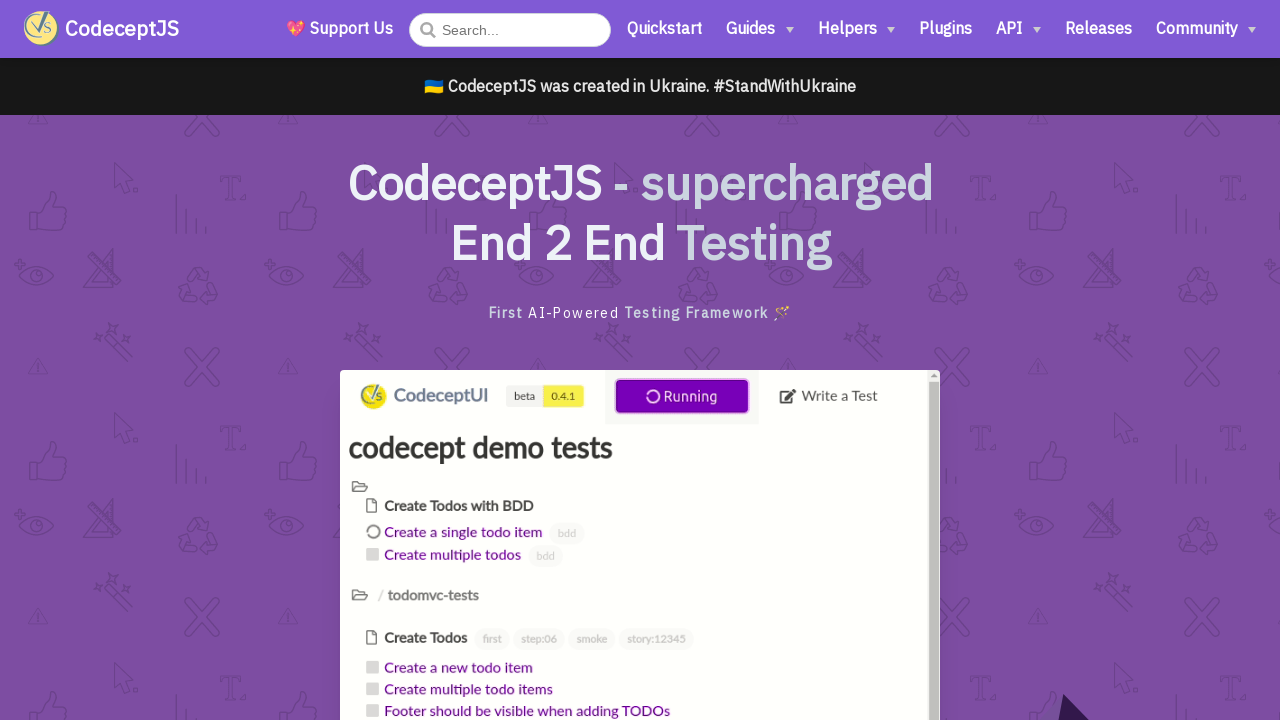

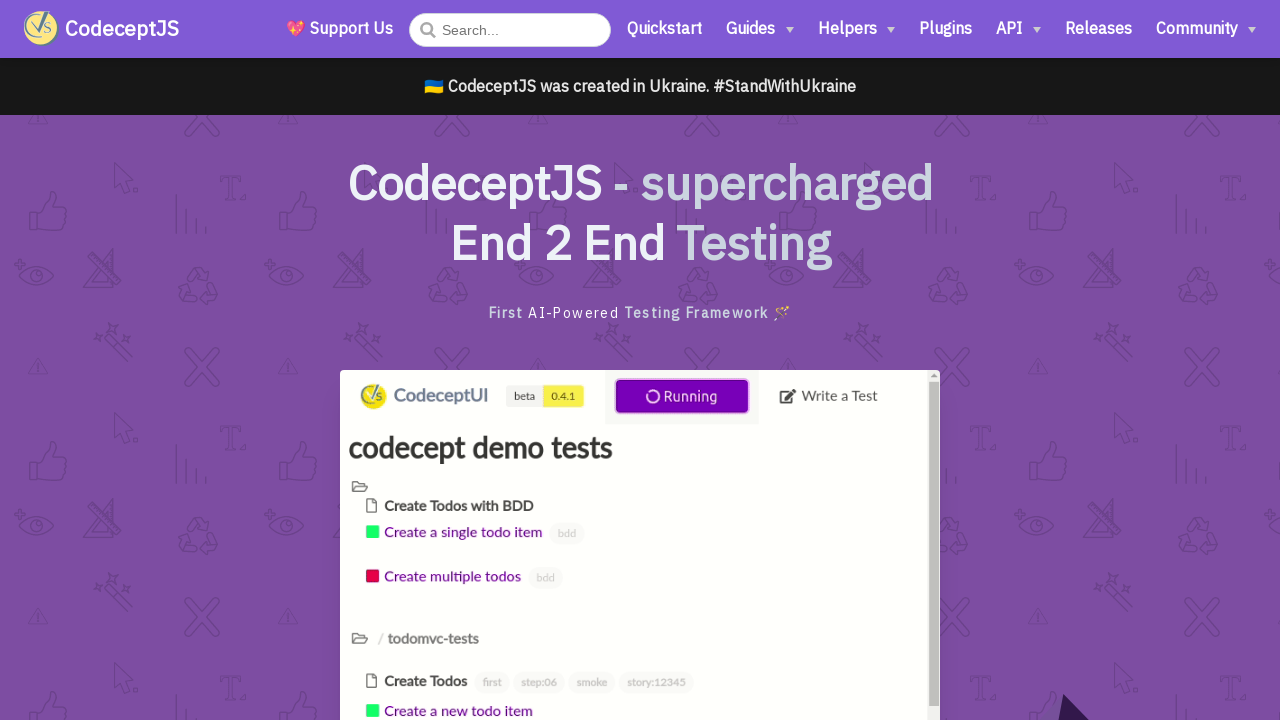